Tests modal functionality by opening a simple modal dialog and then closing it using the close button

Starting URL: https://practice-automation.com/modals/

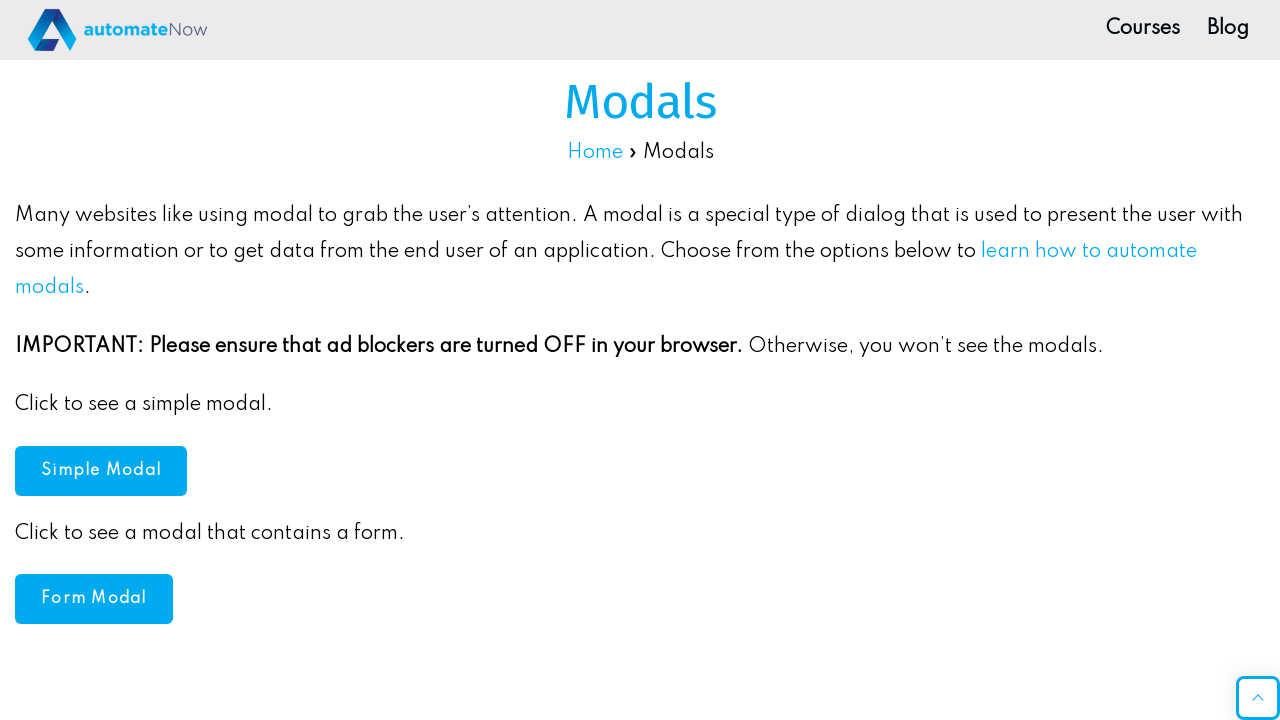

Clicked button to open simple modal dialog at (101, 470) on button#simpleModal
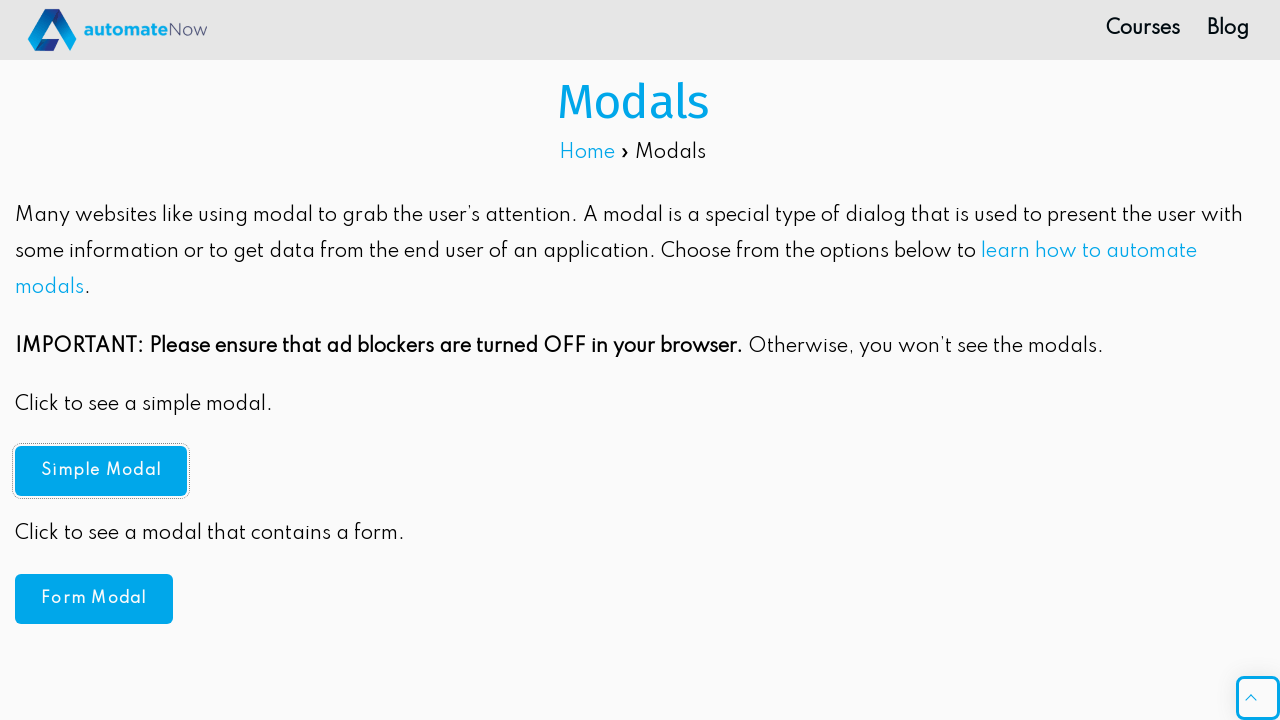

Modal dialog appeared on the page
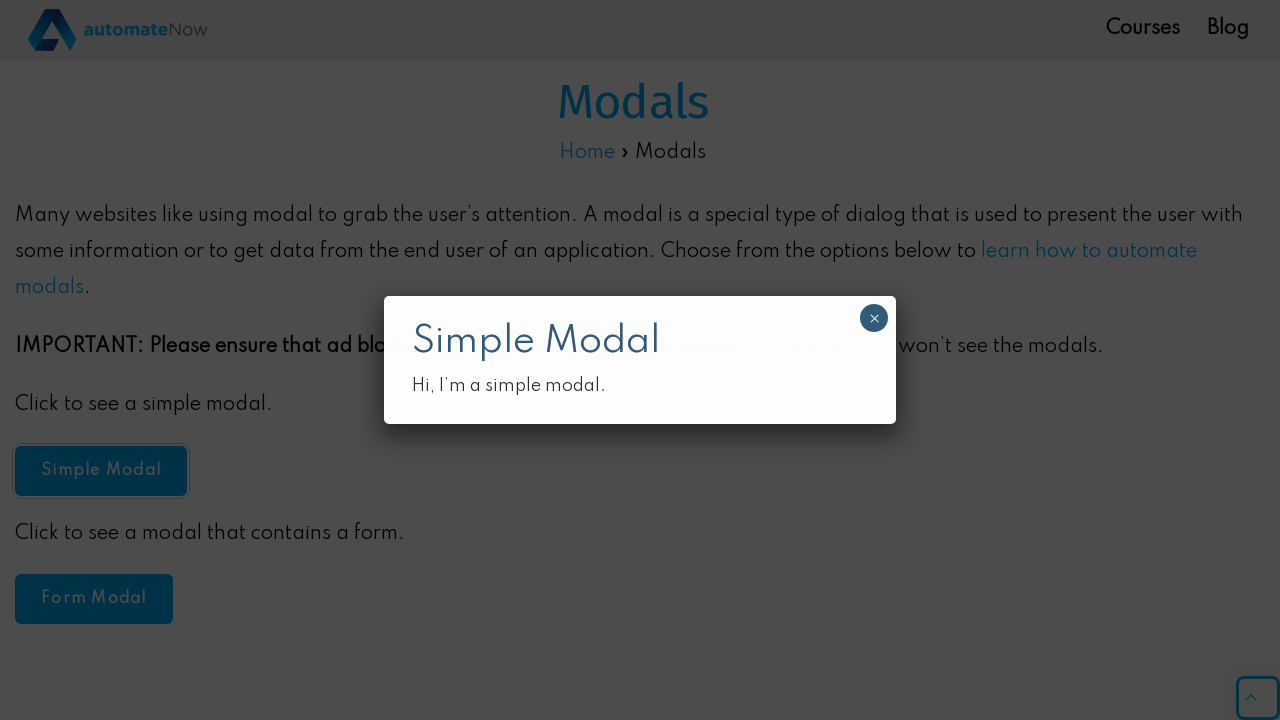

Clicked close button to close the modal dialog at (874, 318) on div#popmake-1318 button[aria-label='Close']
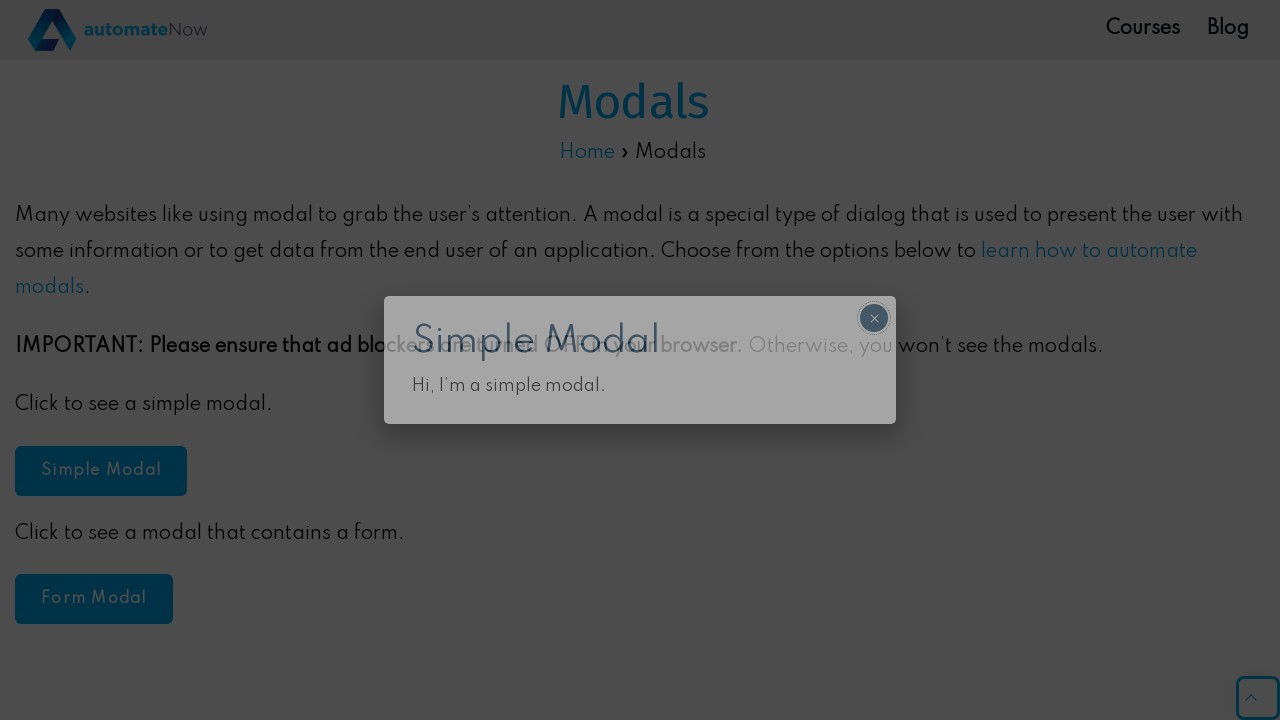

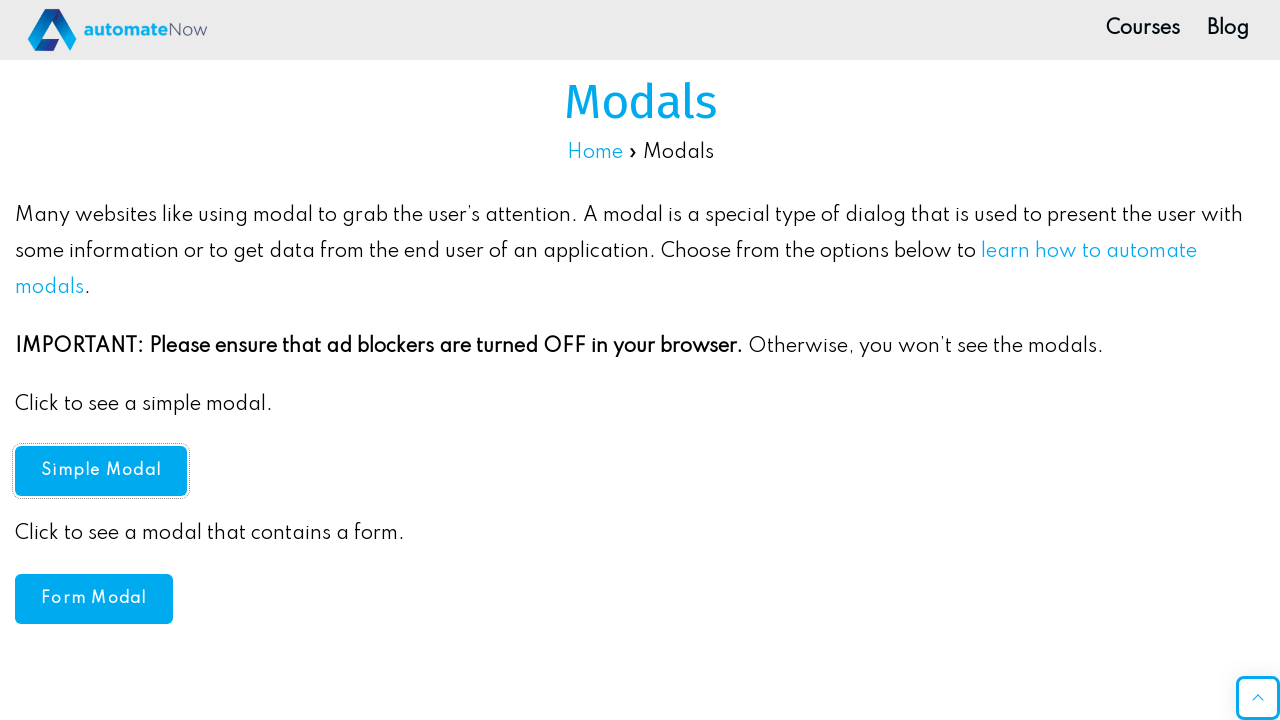